Navigates to Ajio e-commerce website and captures the page state (screenshot functionality removed as it's file I/O)

Starting URL: https://www.Ajio.com/

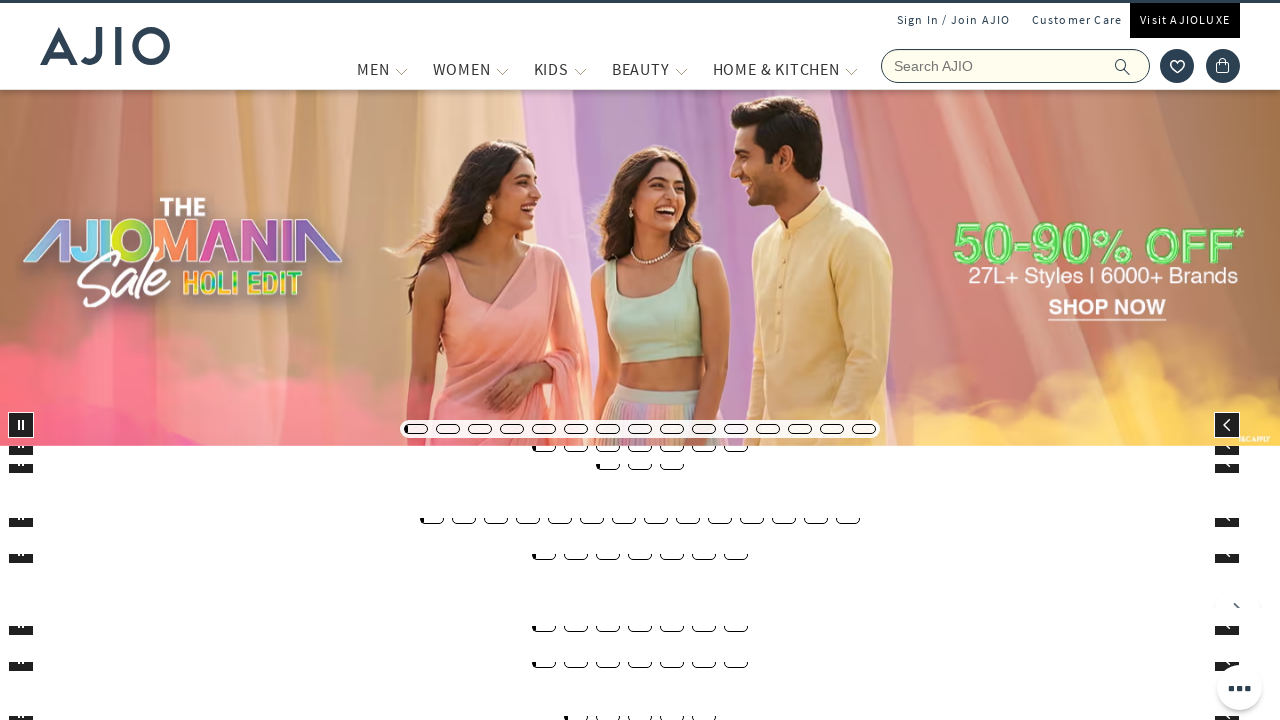

Waited for page to reach networkidle state
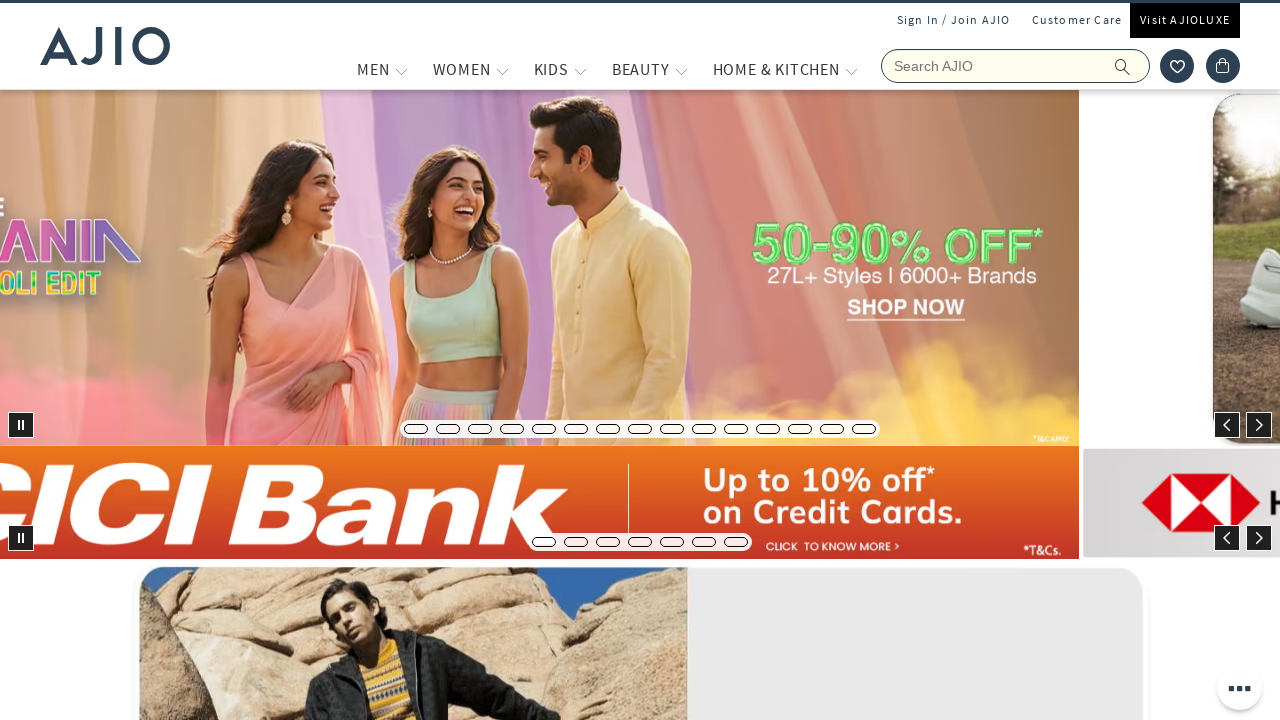

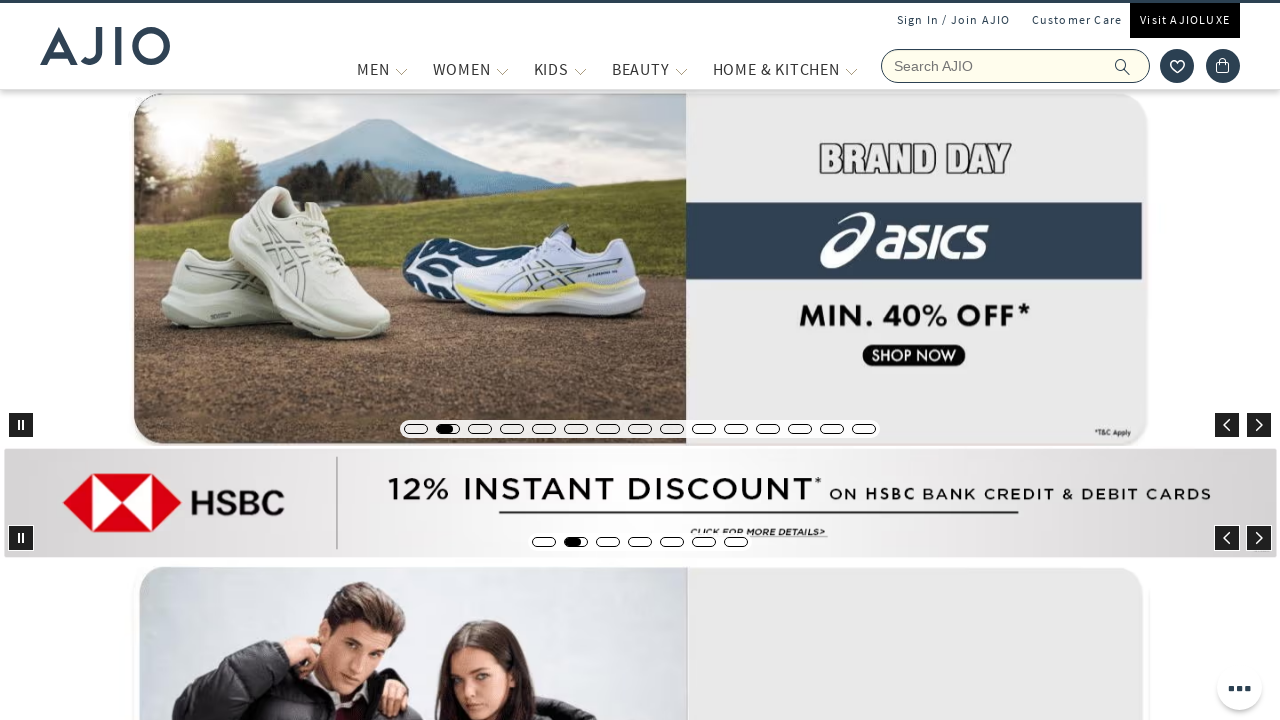